Tests dropdown selection functionality by clicking on a country dropdown and selecting "USA" from the options

Starting URL: https://seleniumpractise.blogspot.com/2016/12/basic-form-creation.html

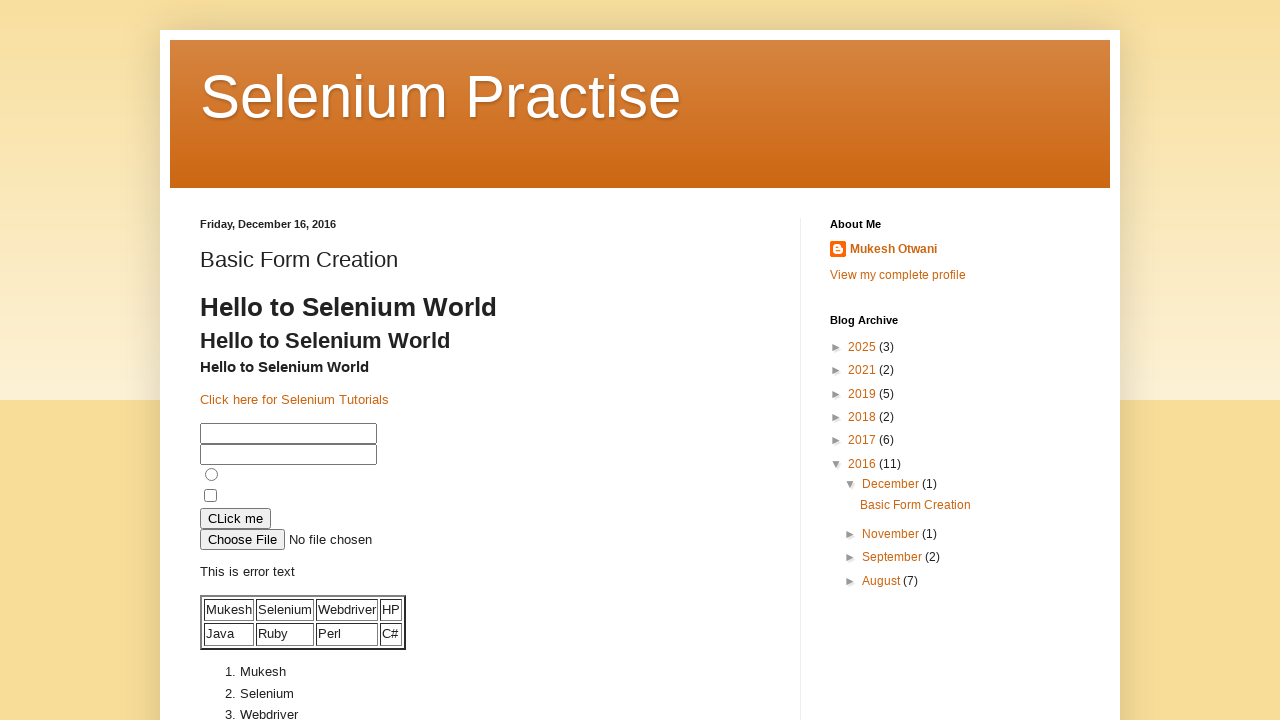

Navigated to form page
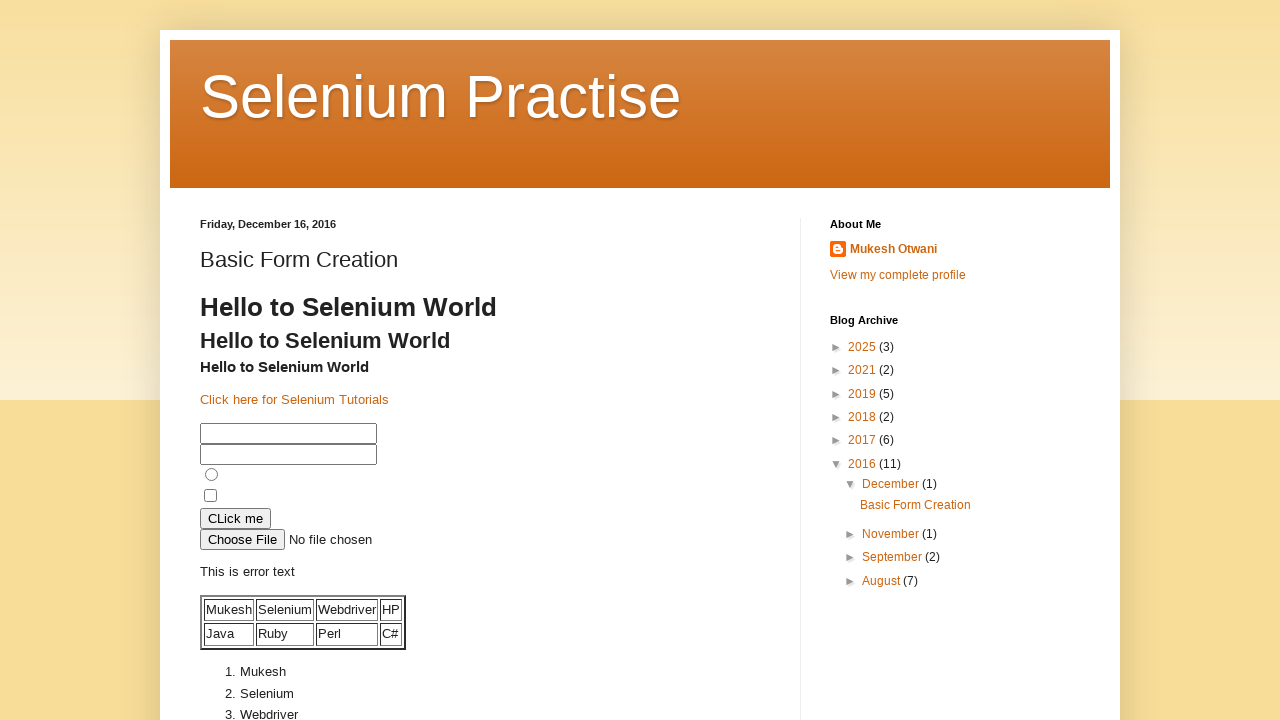

Clicked on country dropdown at (228, 360) on #country
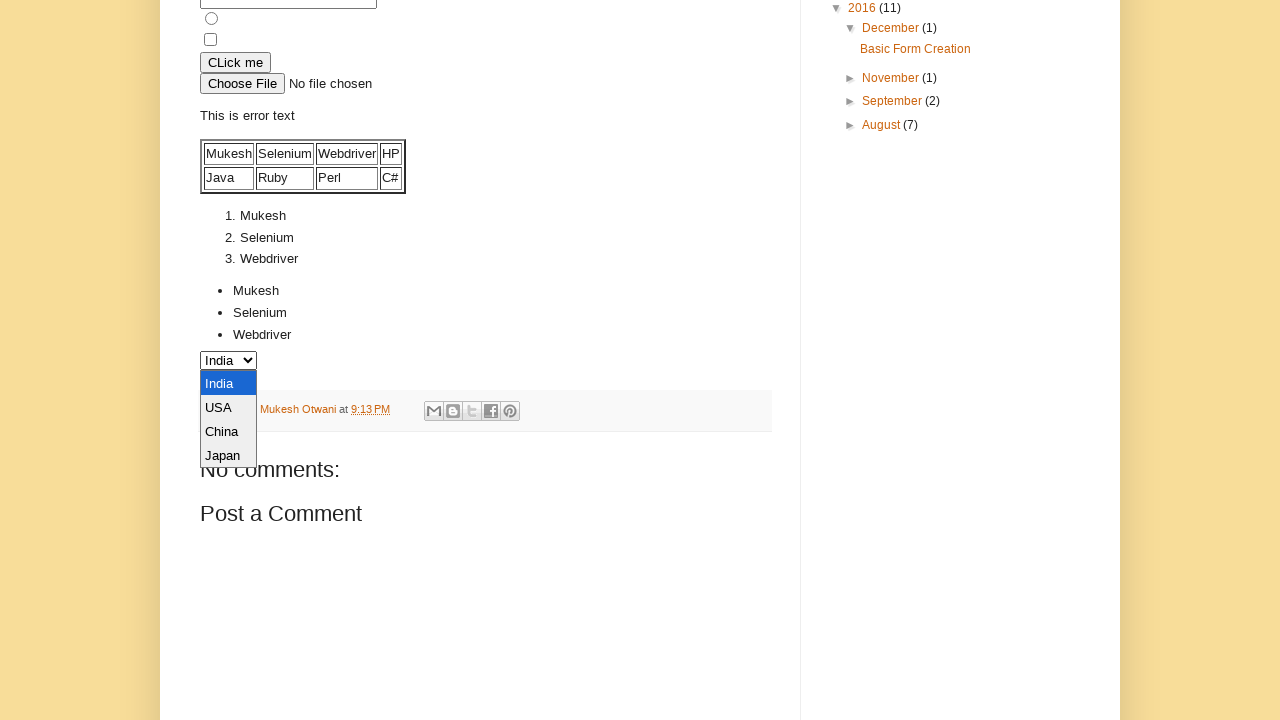

Selected 'USA' from country dropdown on #country
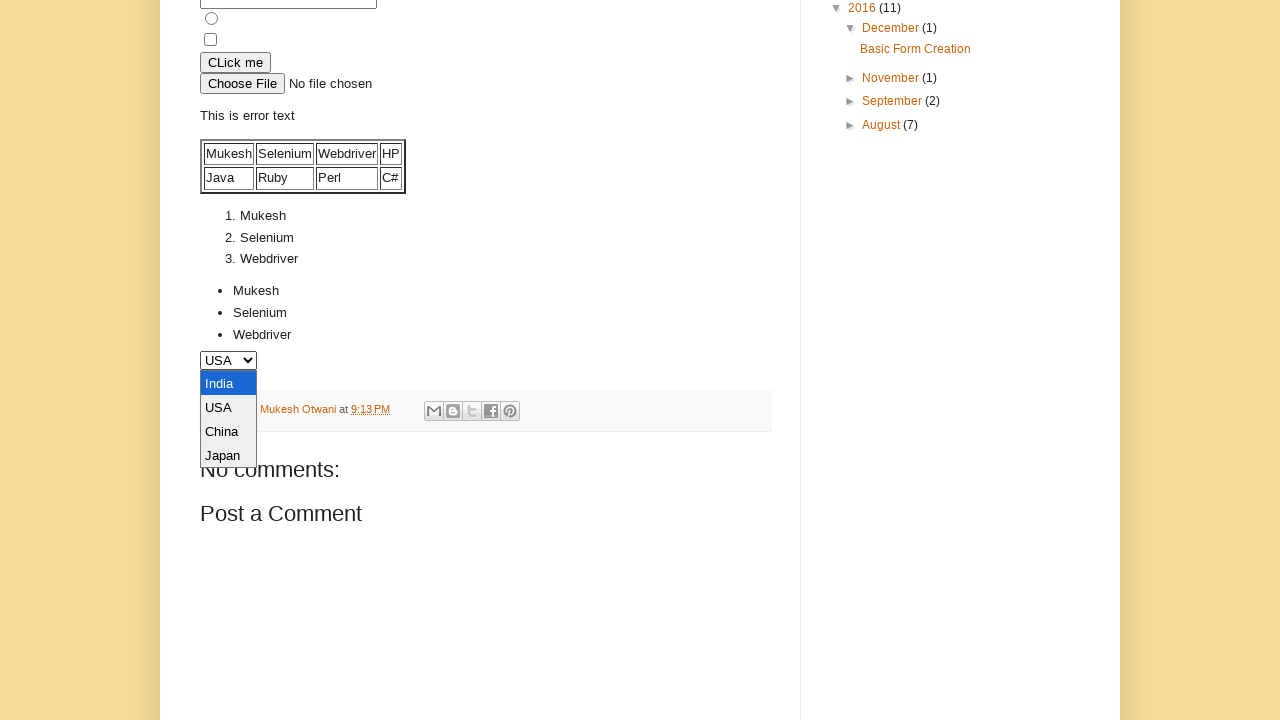

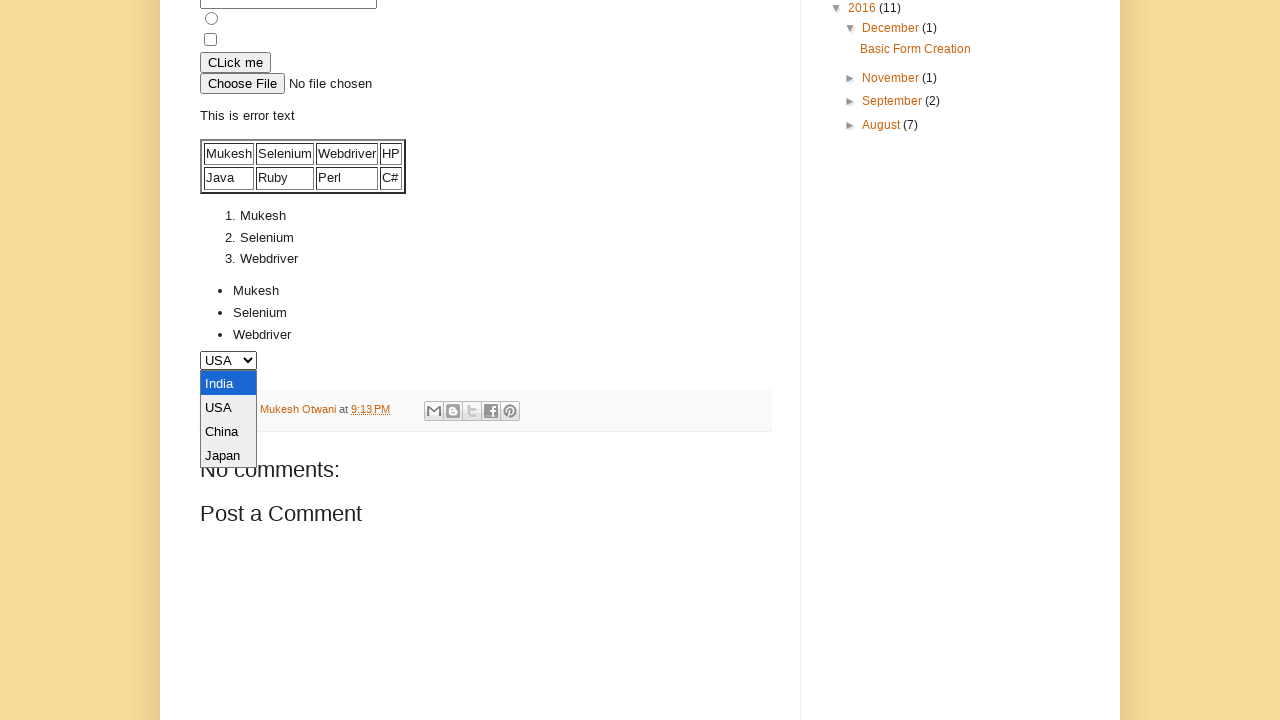